Tests drag and drop functionality on jQueryUI's droppable demo page by dragging an element from the source to the drop target within an iframe.

Starting URL: https://jqueryui.com/droppable/

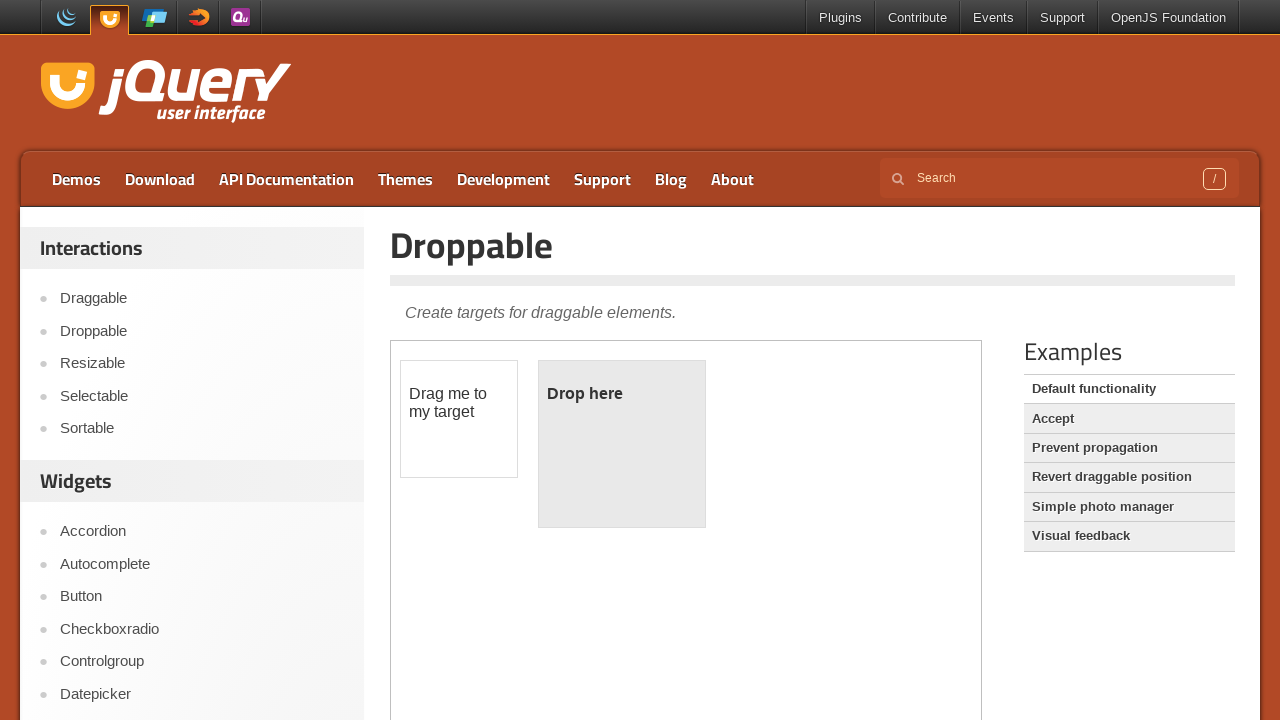

Located iframe with demo frame containing draggable elements
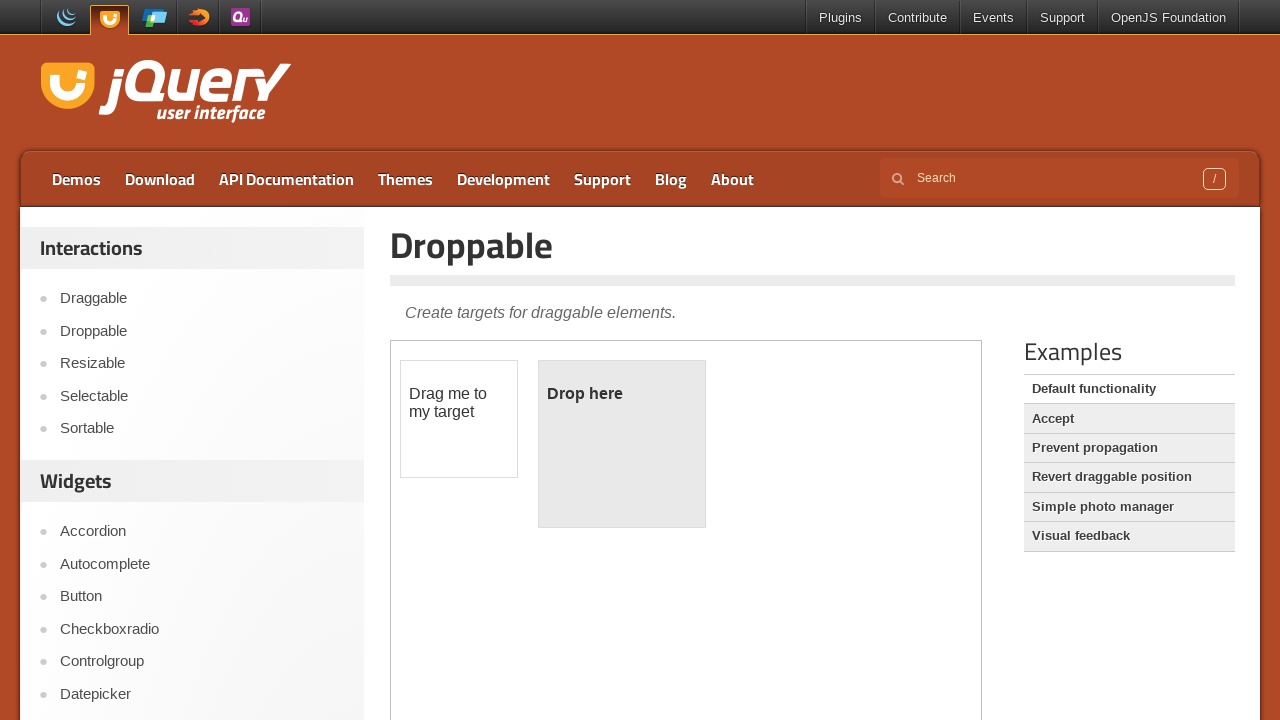

Located draggable source element with id 'draggable'
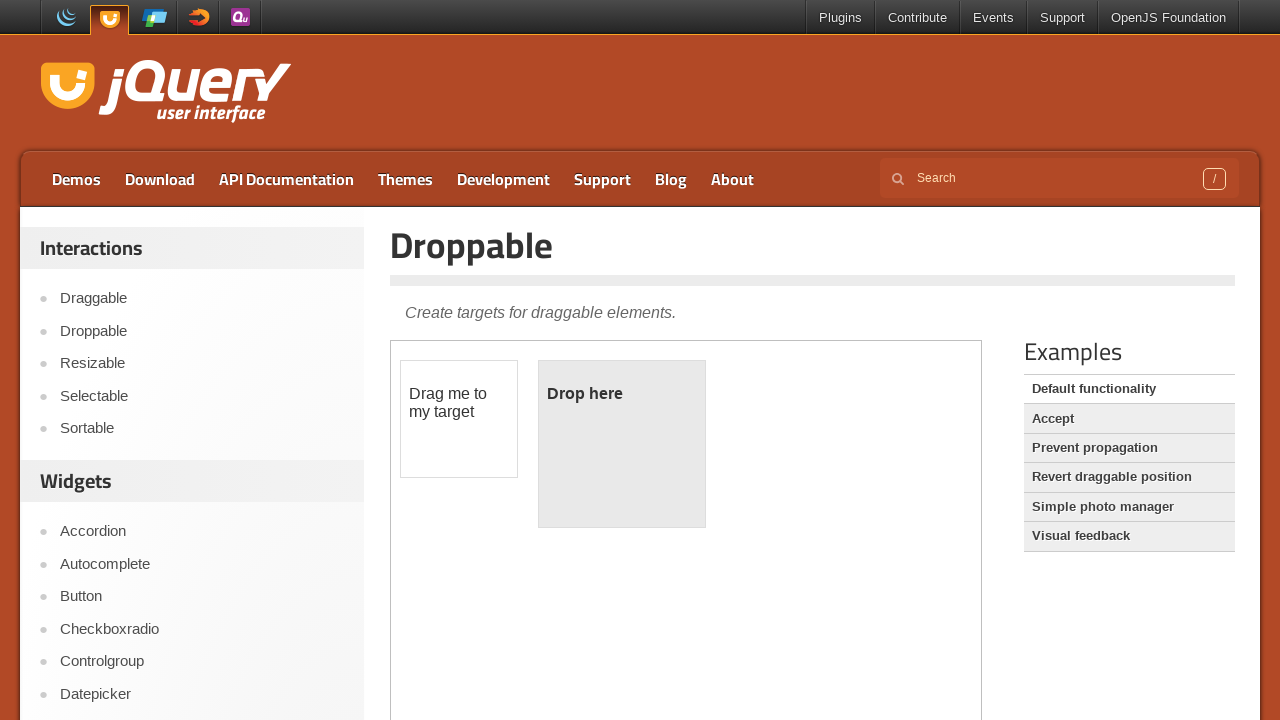

Located droppable target element with id 'droppable'
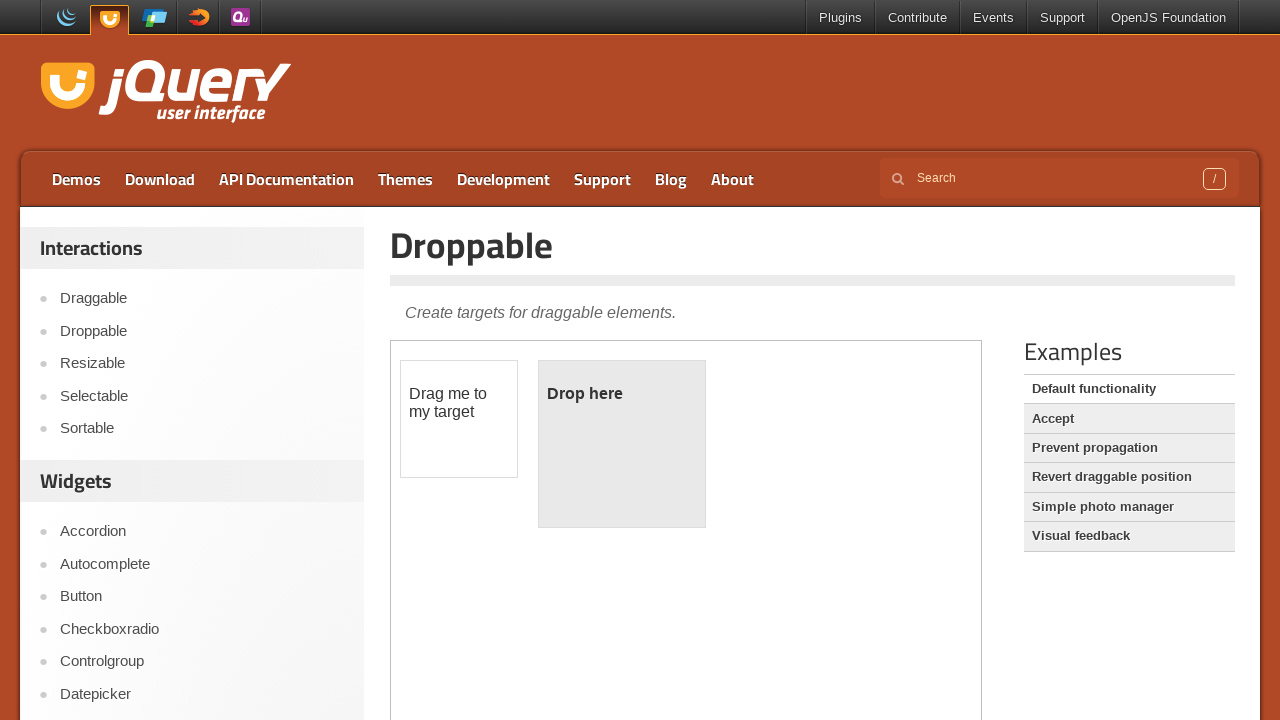

Dragged draggable element to droppable target at (622, 444)
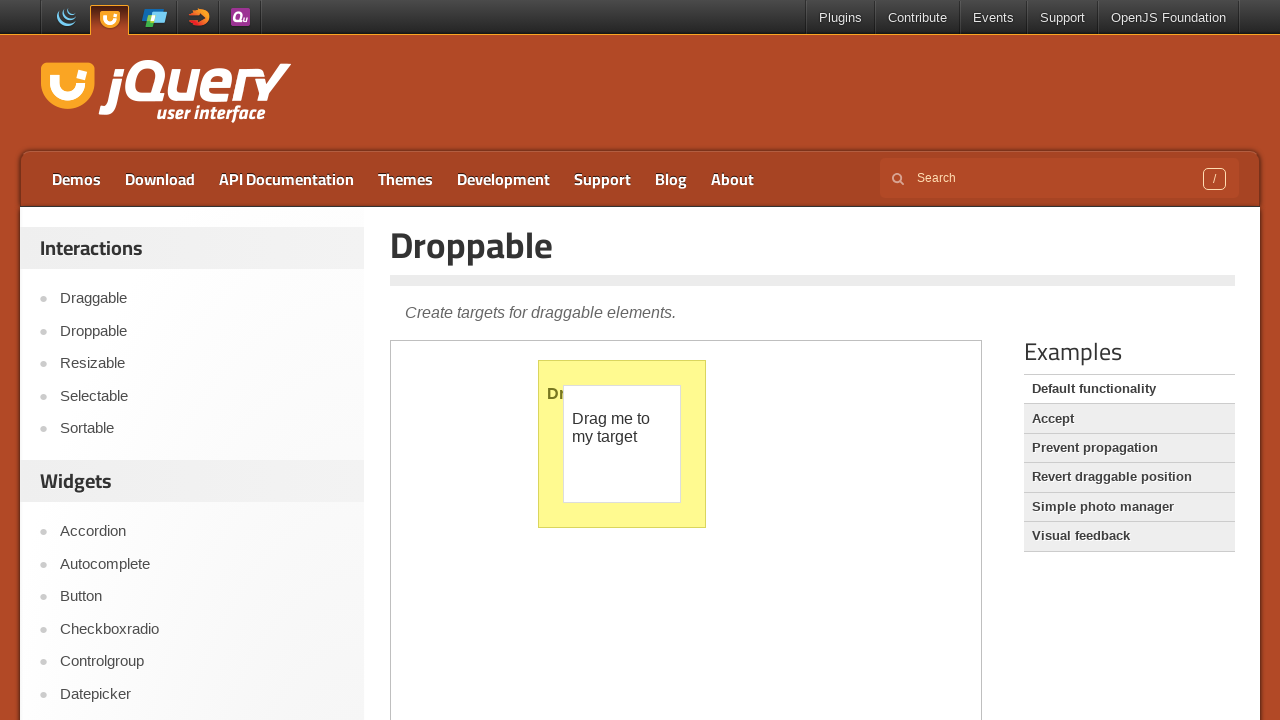

Verified droppable element is visible after drop action
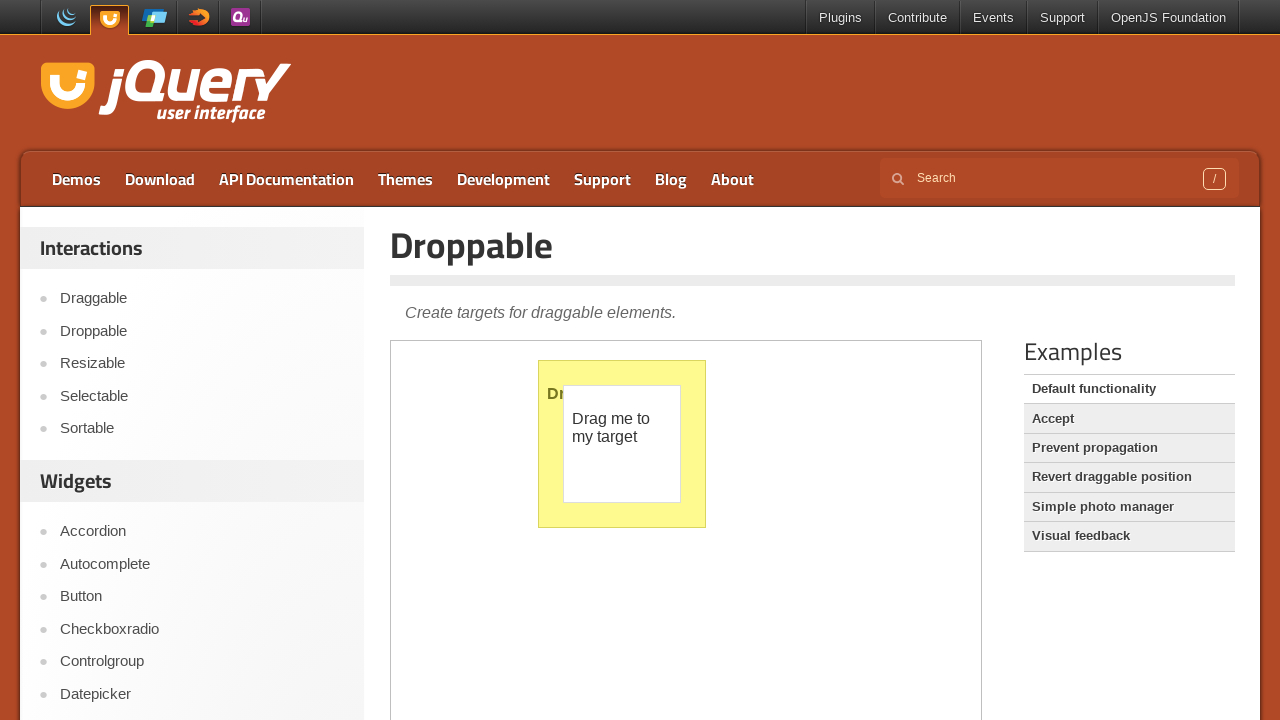

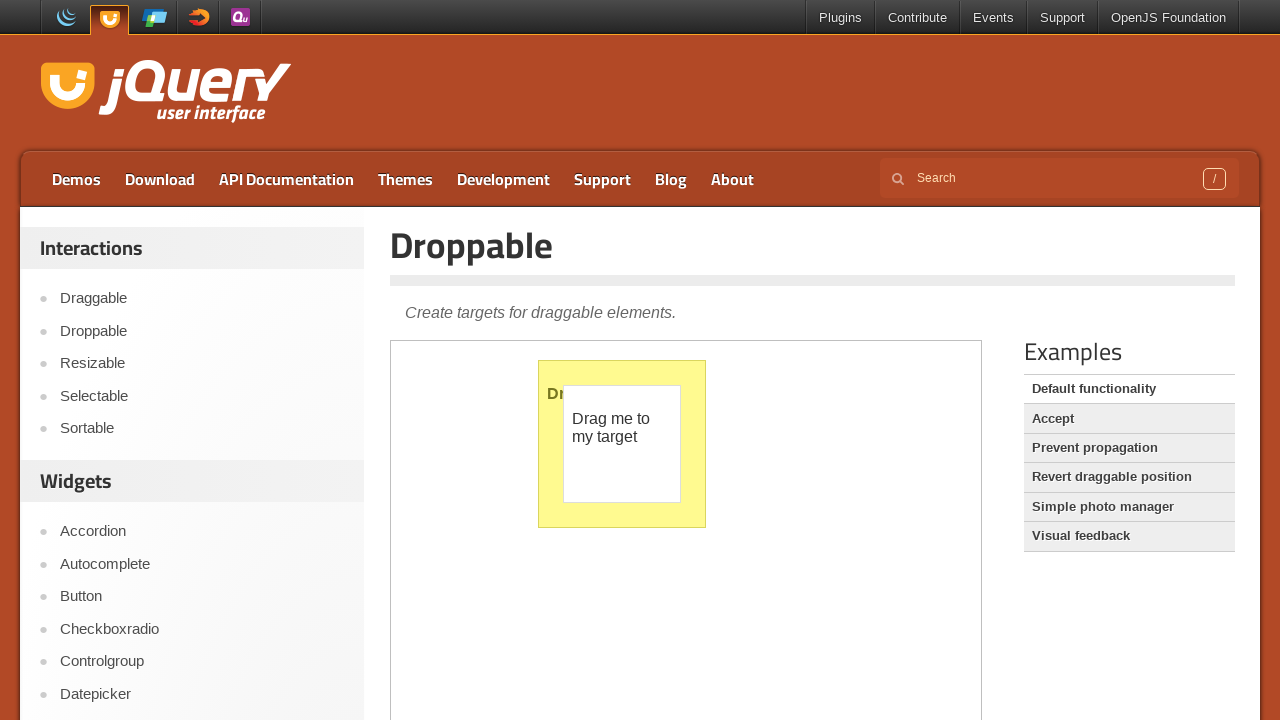